Navigates to a blog page with a table and iterates through all table cells to verify data is accessible

Starting URL: http://only-testing-blog.blogspot.in/2013/09/test.html

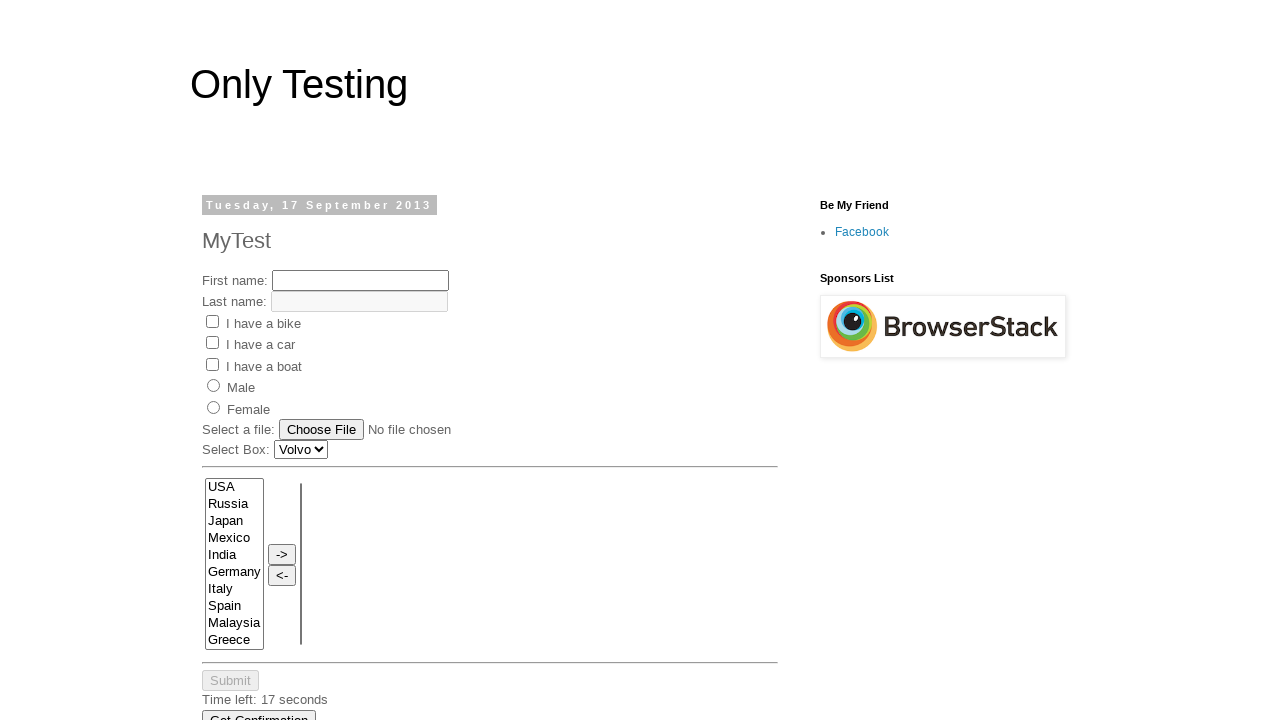

Waited for table to load on blog page
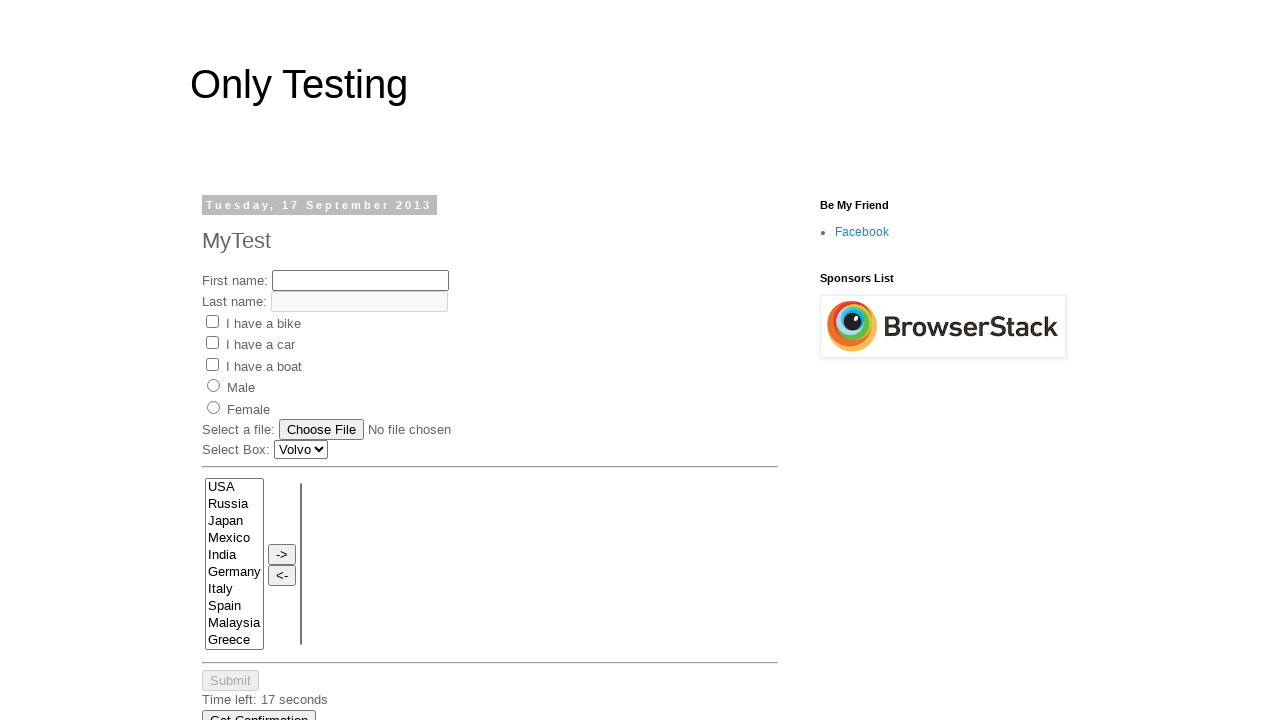

Retrieved all table rows - found 3 rows
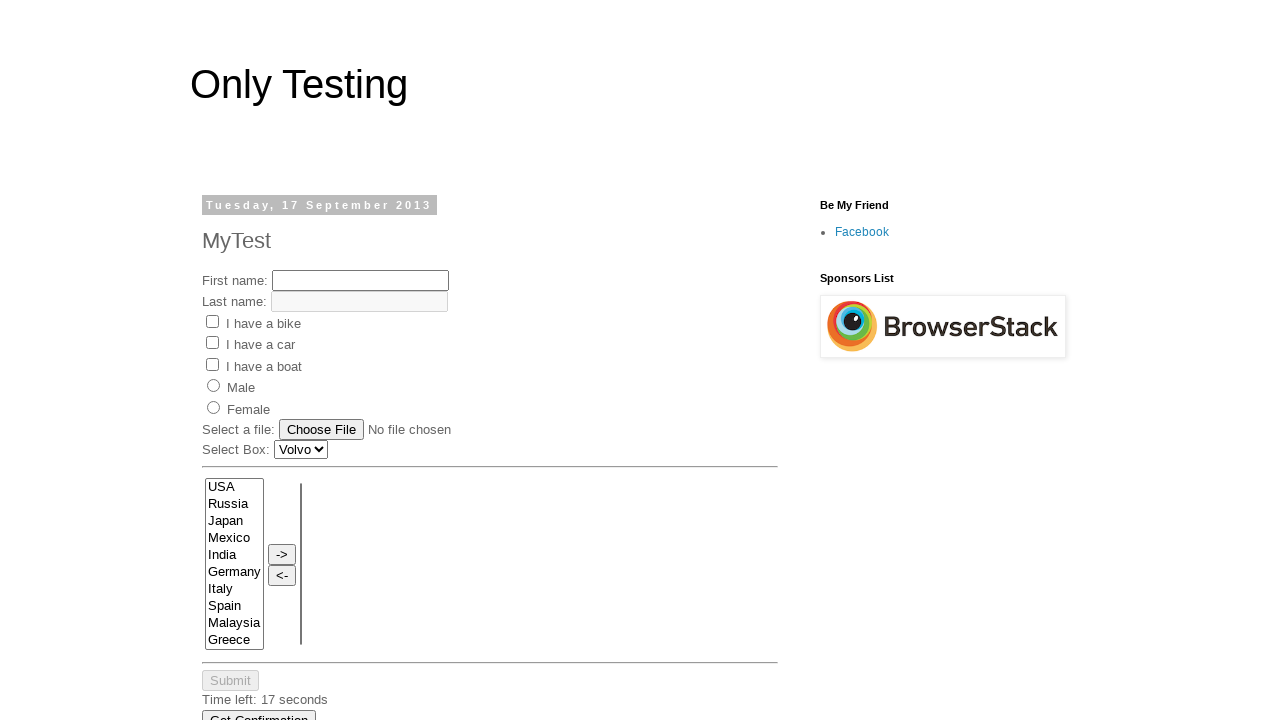

Determined column count from first row - found 6 columns
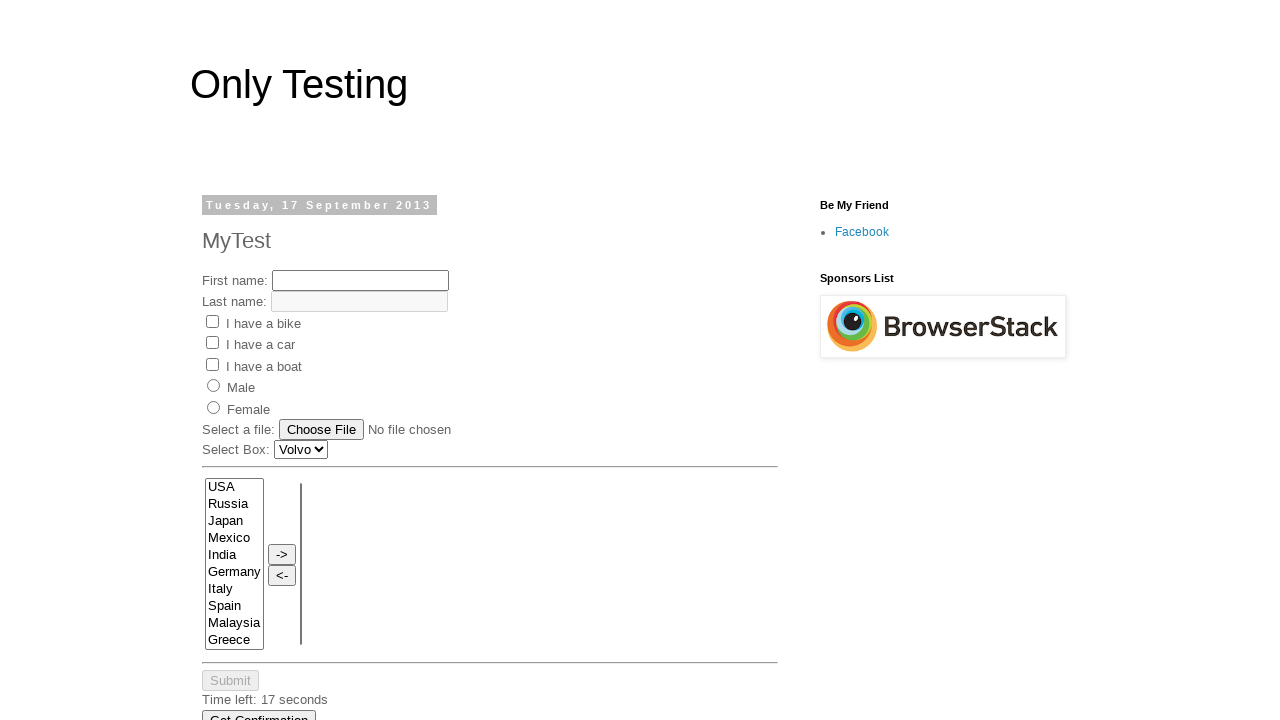

Accessed table cell at row 1, column 1 - content: '11'
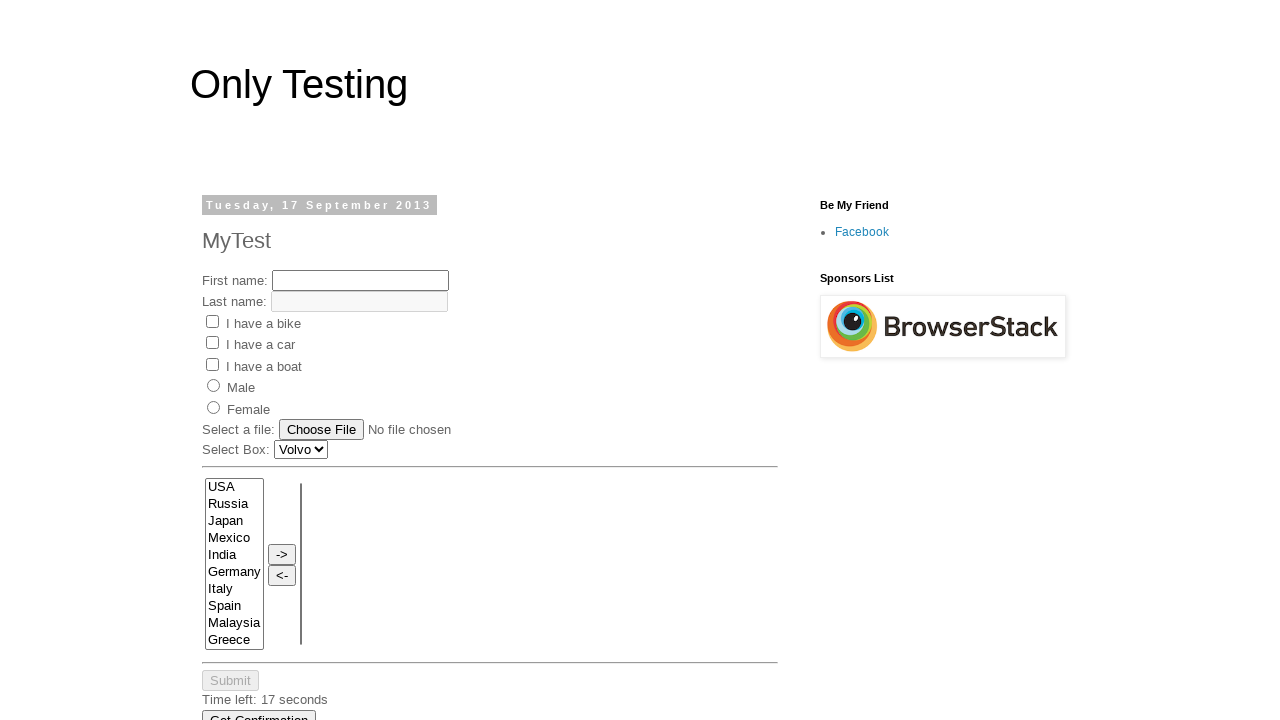

Accessed table cell at row 1, column 2 - content: '12'
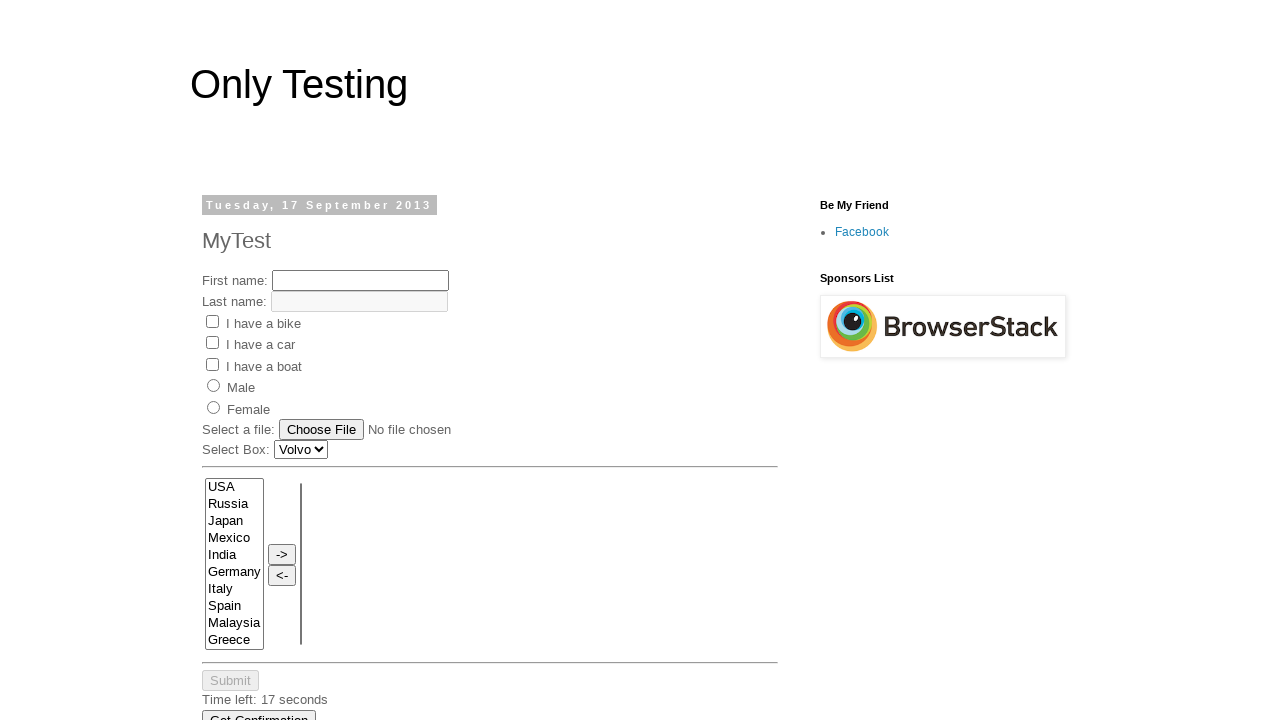

Accessed table cell at row 1, column 3 - content: '13'
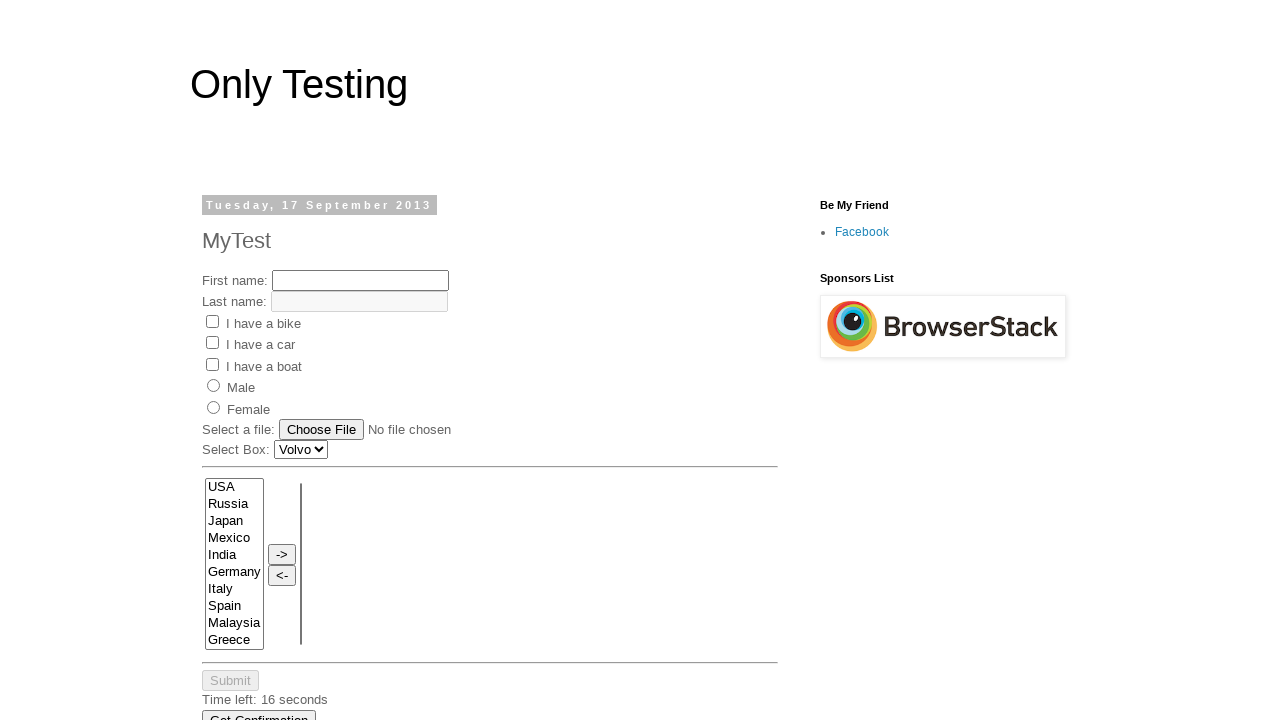

Accessed table cell at row 1, column 4 - content: '14'
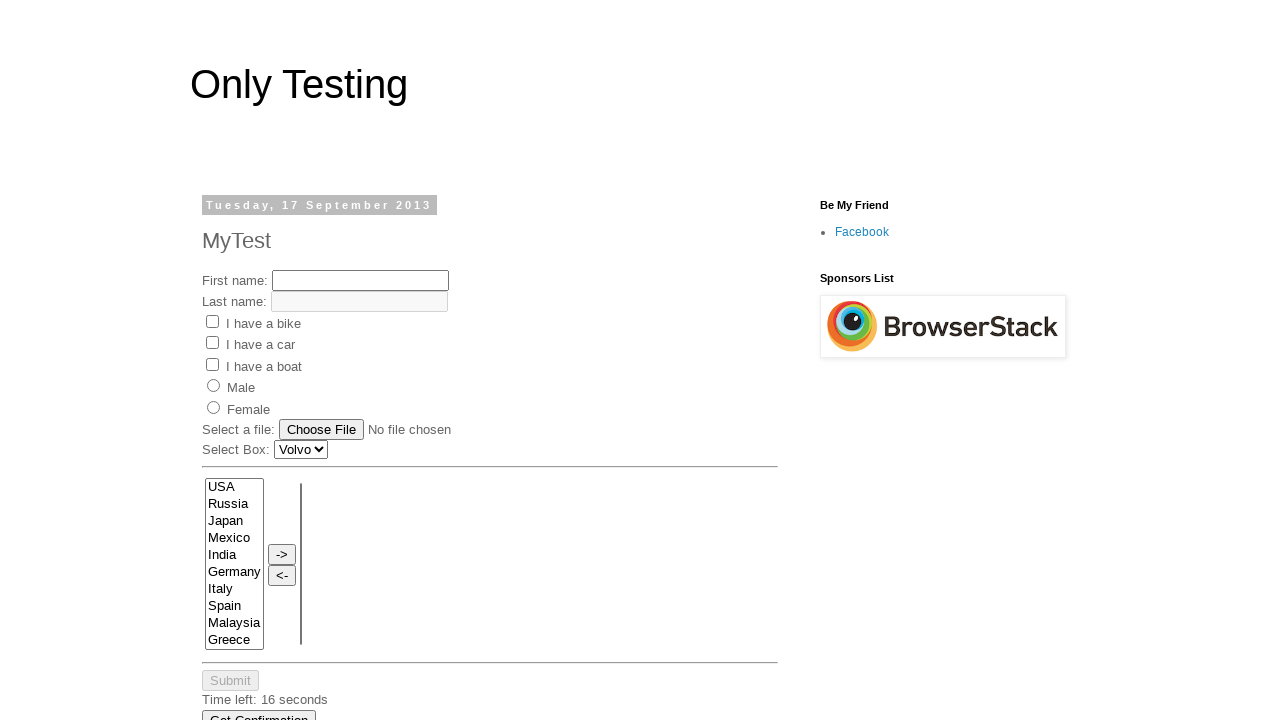

Accessed table cell at row 1, column 5 - content: '15'
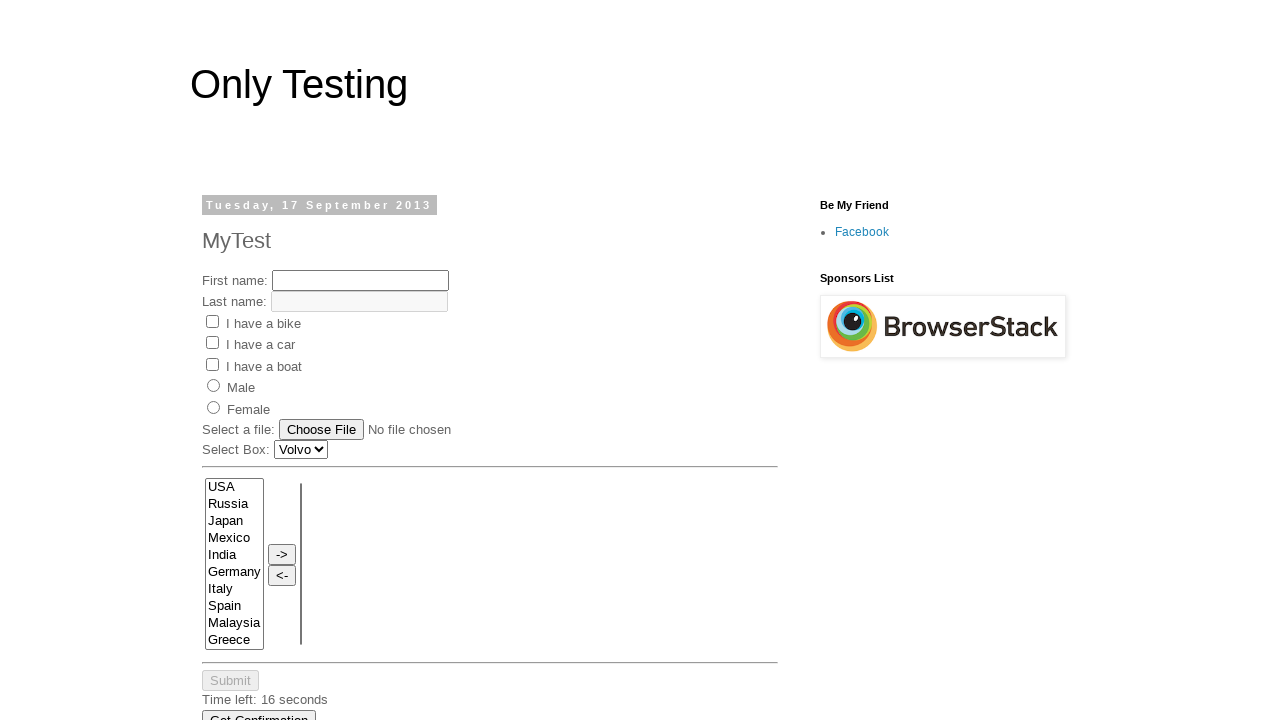

Accessed table cell at row 1, column 6 - content: '16'
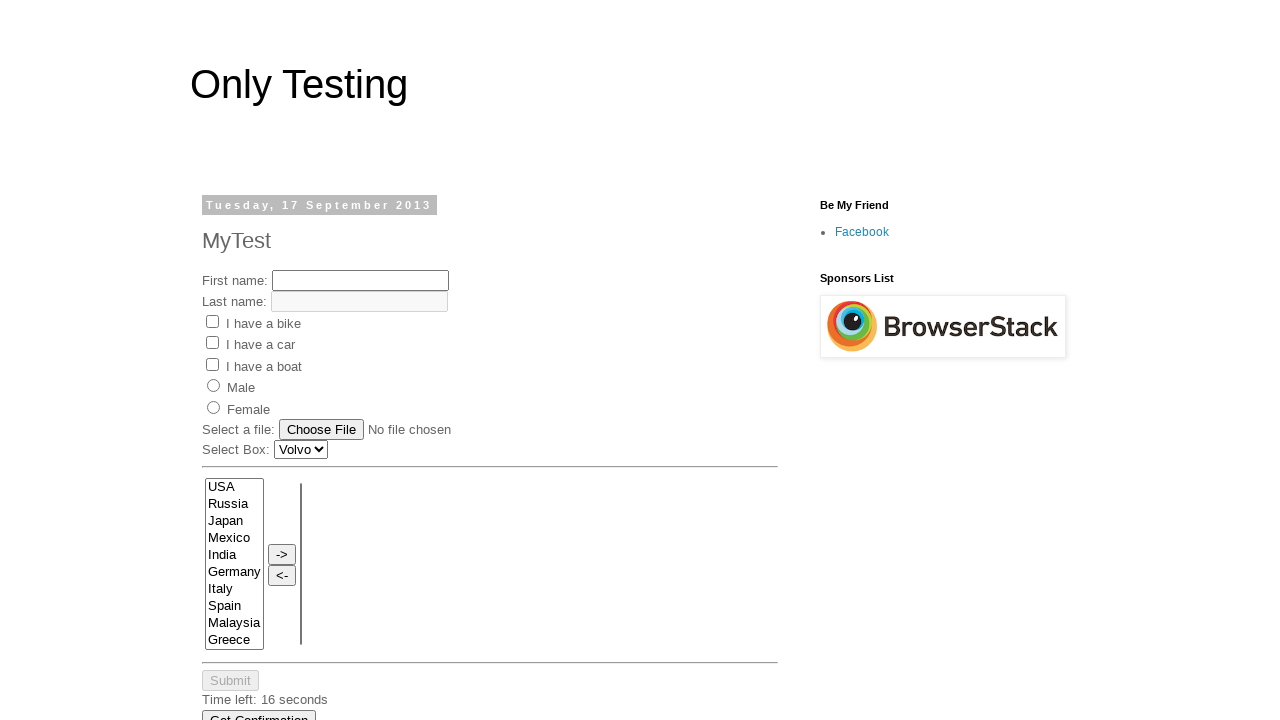

Accessed table cell at row 2, column 1 - content: '21'
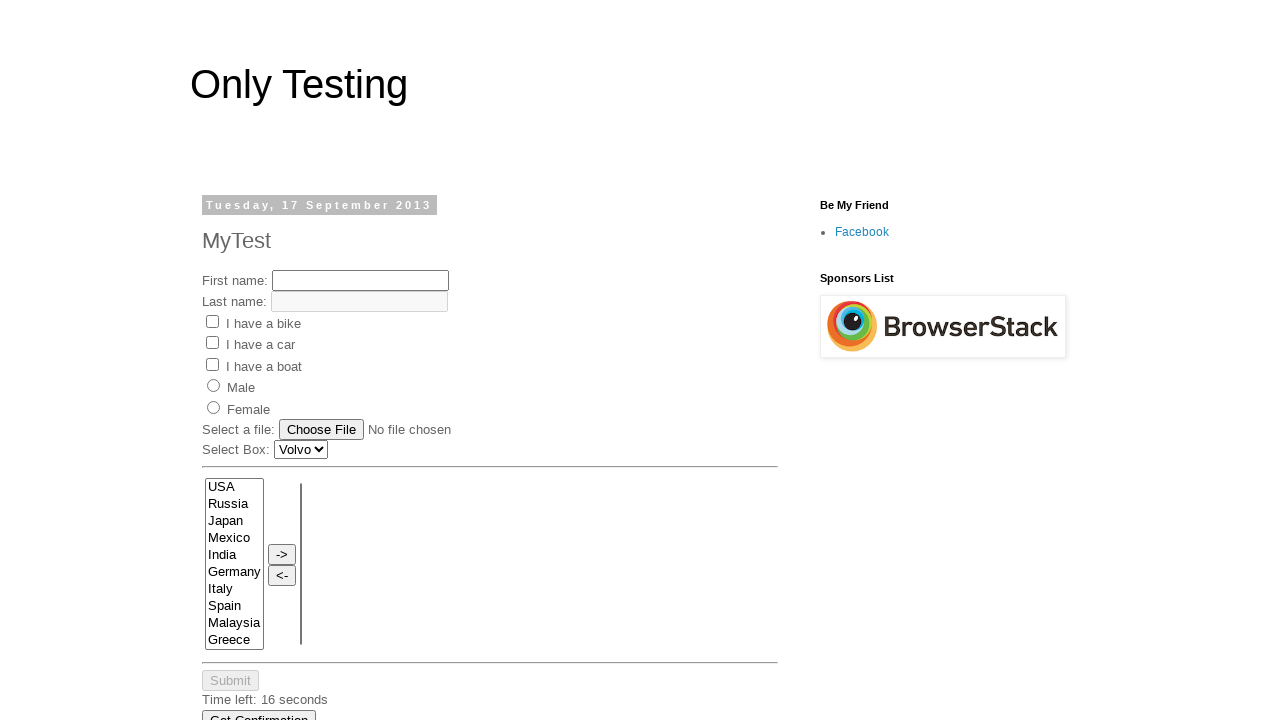

Accessed table cell at row 2, column 2 - content: '22'
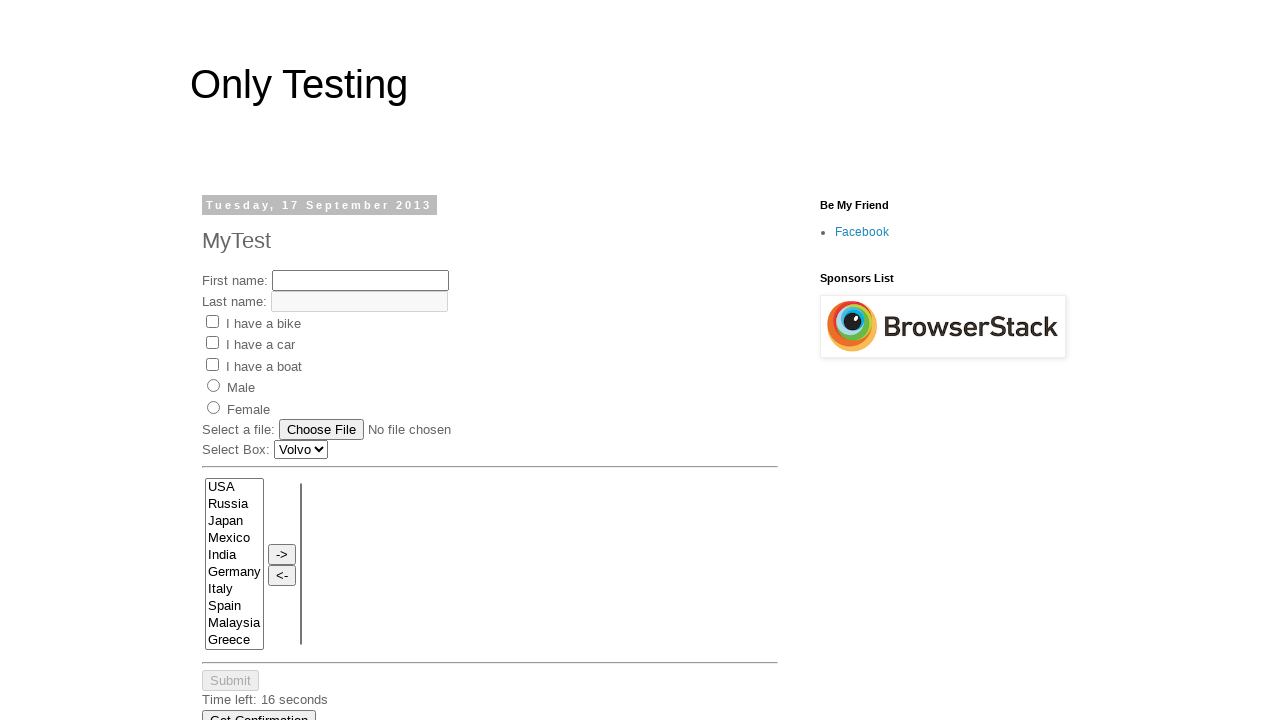

Accessed table cell at row 2, column 3 - content: '23'
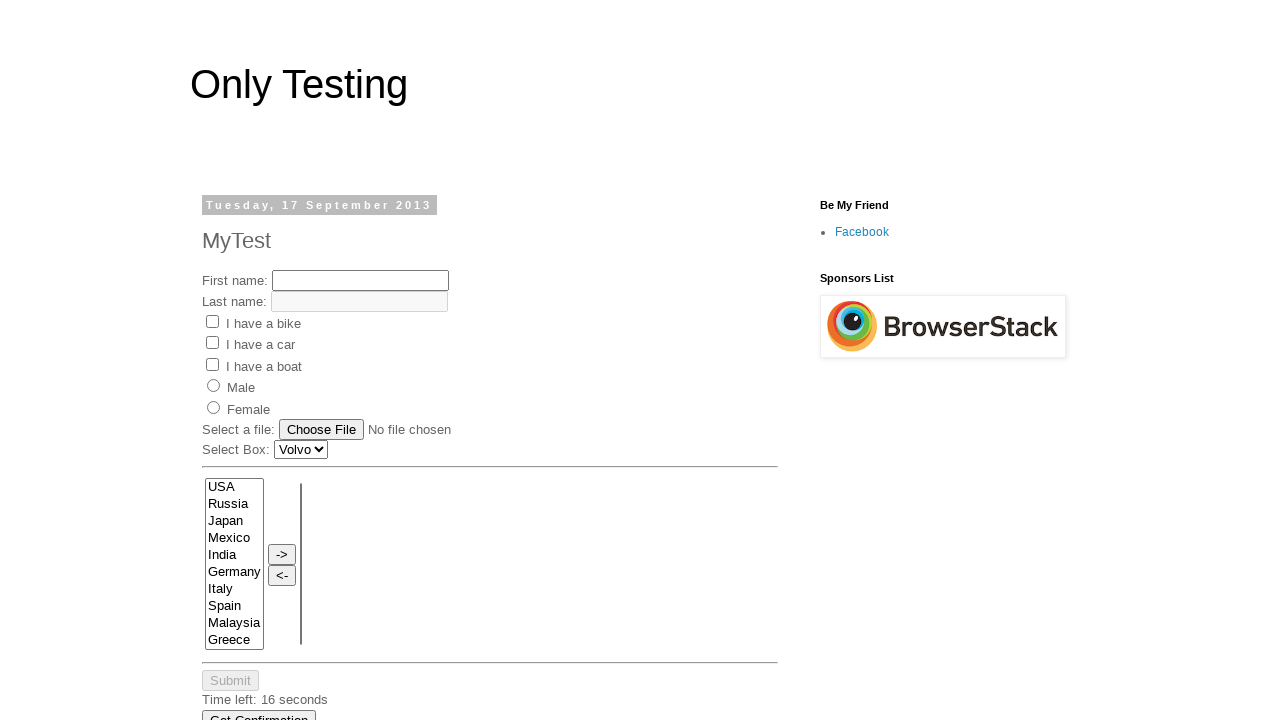

Accessed table cell at row 2, column 4 - content: '24'
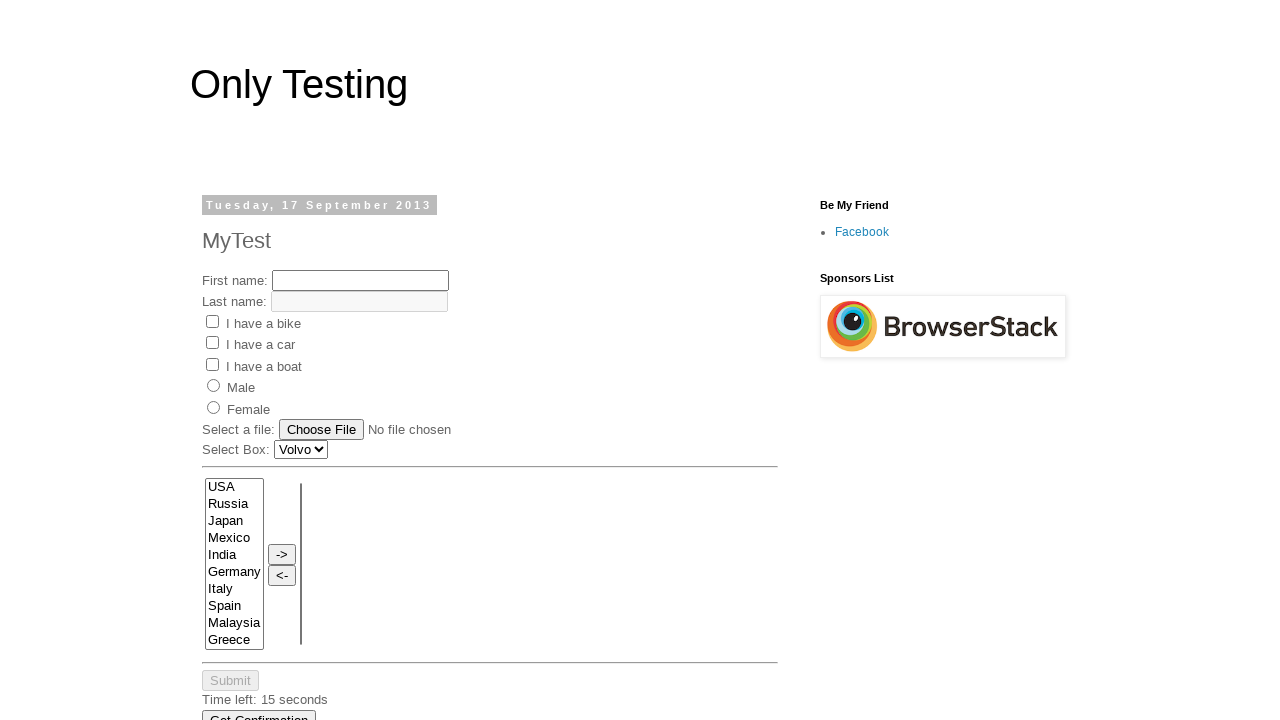

Accessed table cell at row 2, column 5 - content: '25'
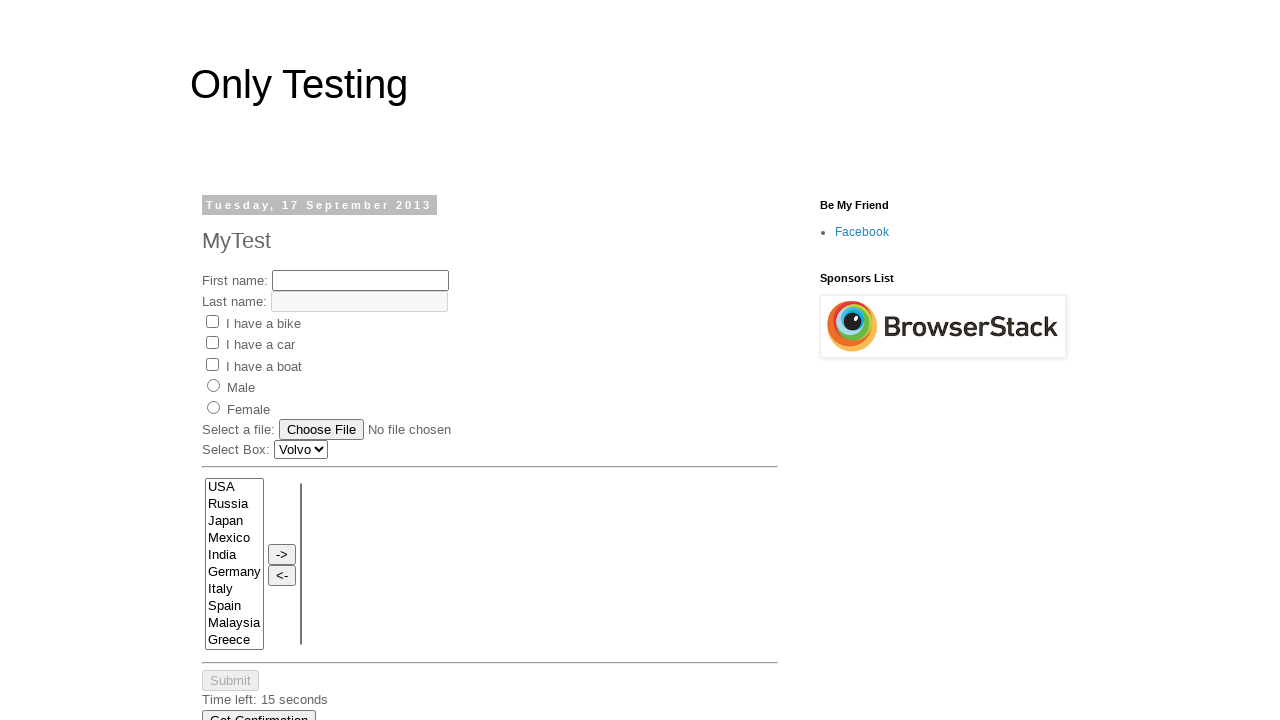

Accessed table cell at row 2, column 6 - content: '26'
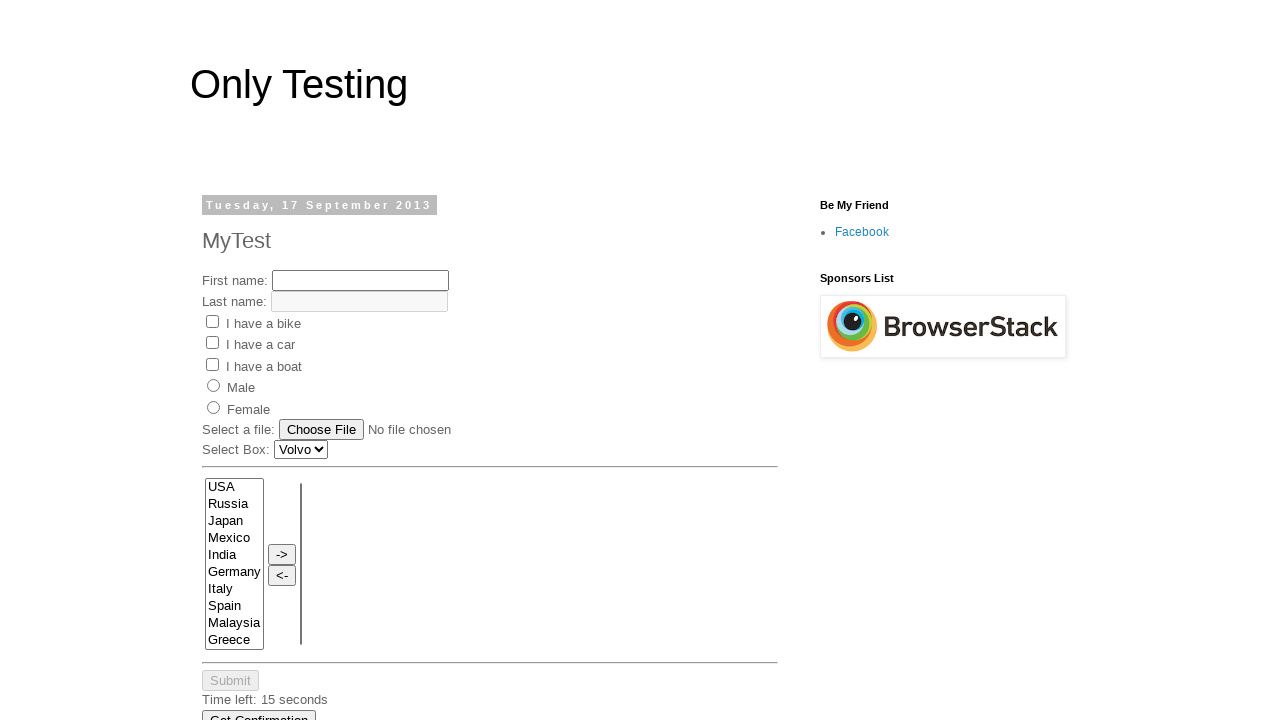

Accessed table cell at row 3, column 1 - content: '31'
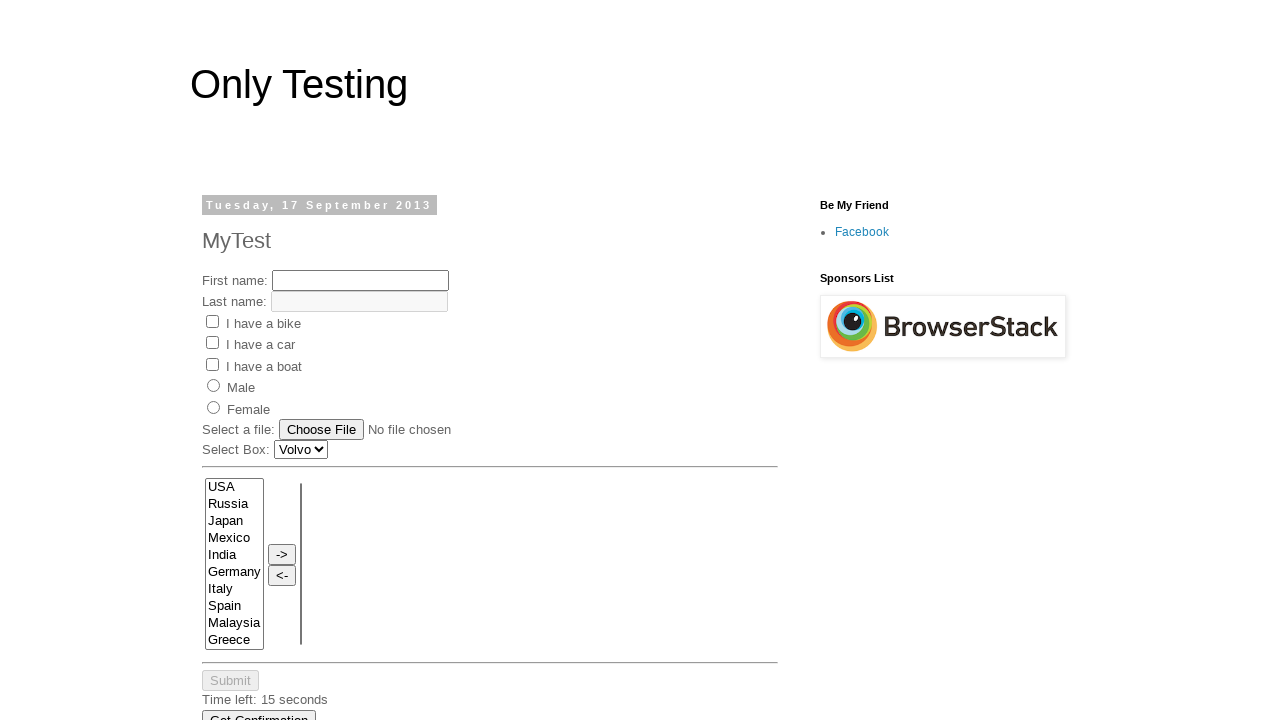

Accessed table cell at row 3, column 2 - content: '32'
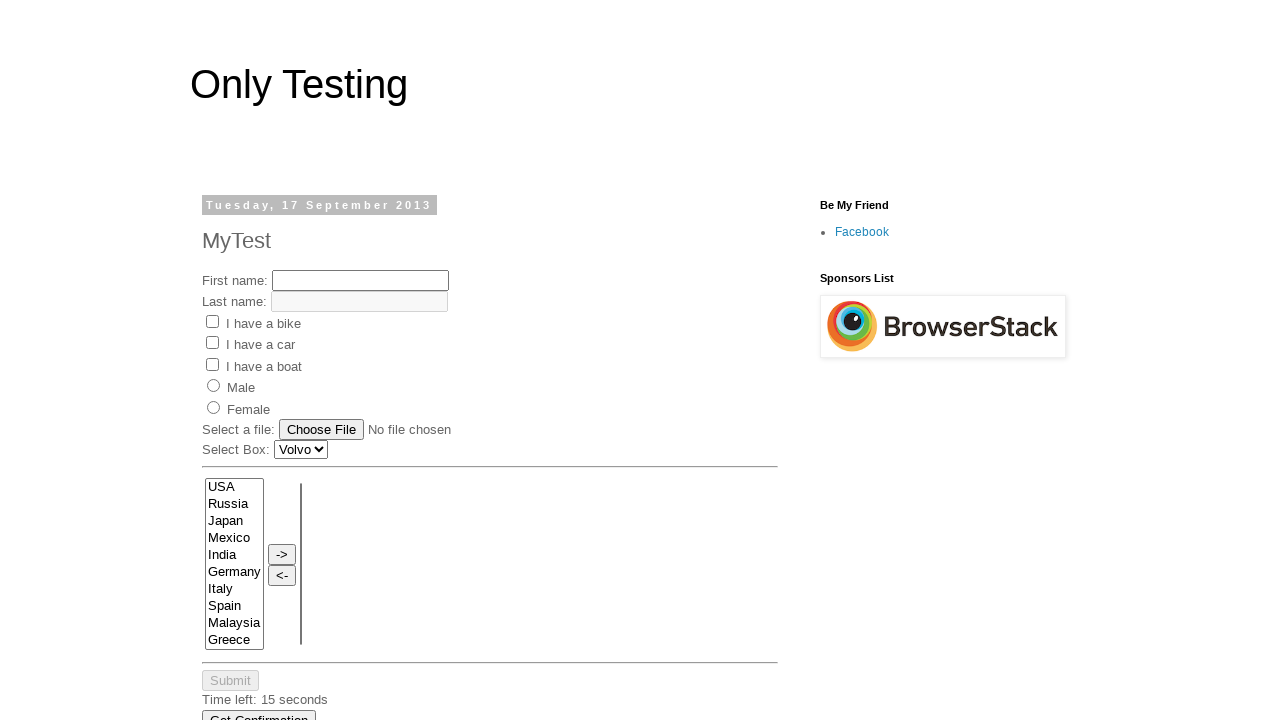

Accessed table cell at row 3, column 3 - content: '33'
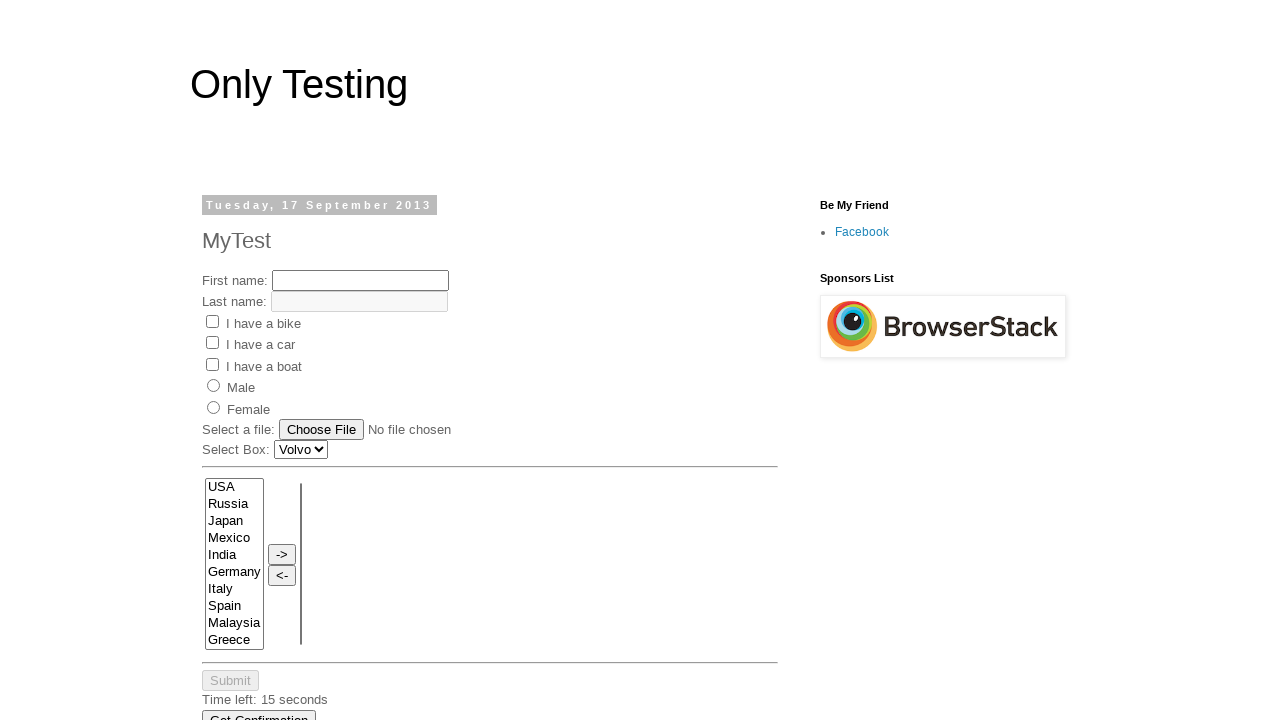

Accessed table cell at row 3, column 4 - content: '34'
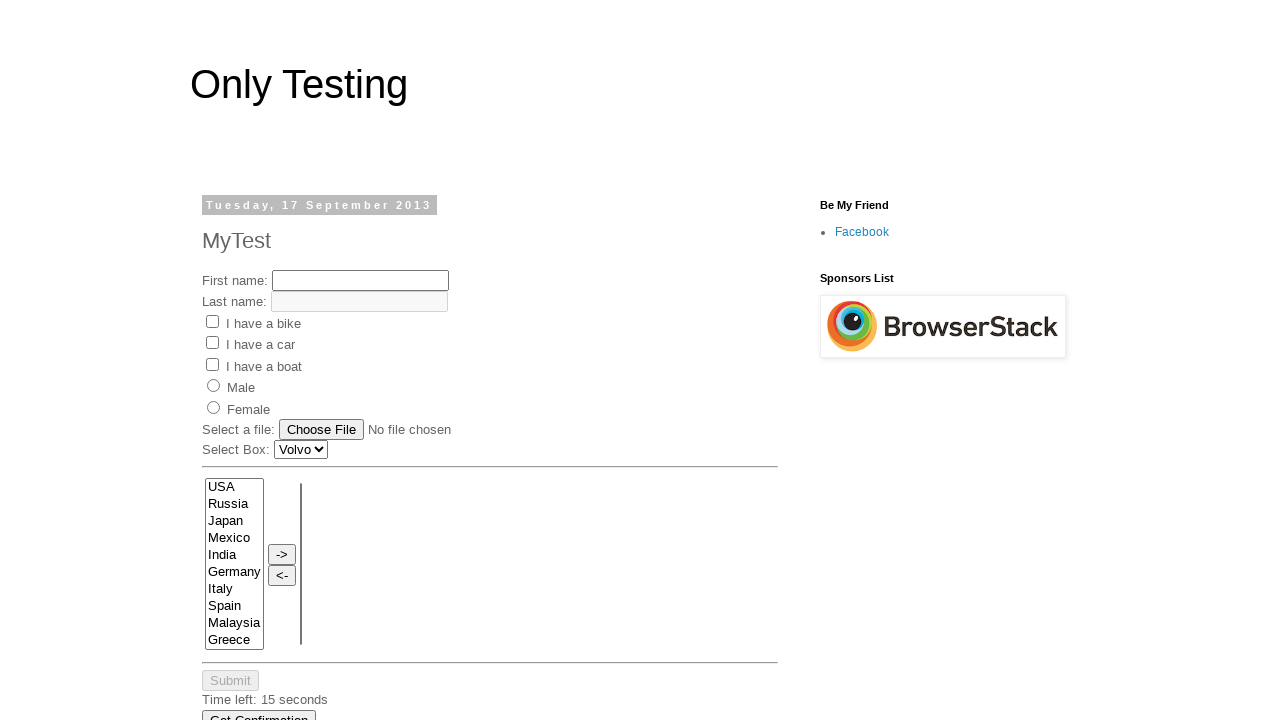

Accessed table cell at row 3, column 5 - content: '35'
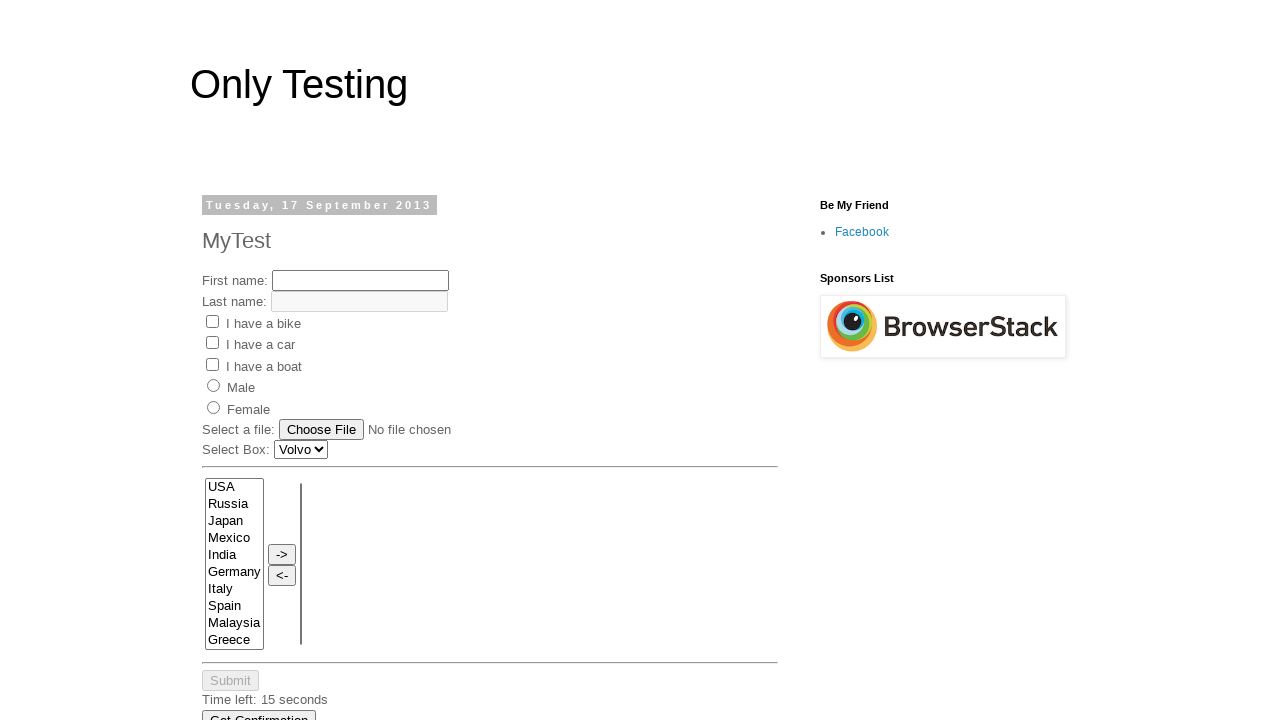

Accessed table cell at row 3, column 6 - content: '36'
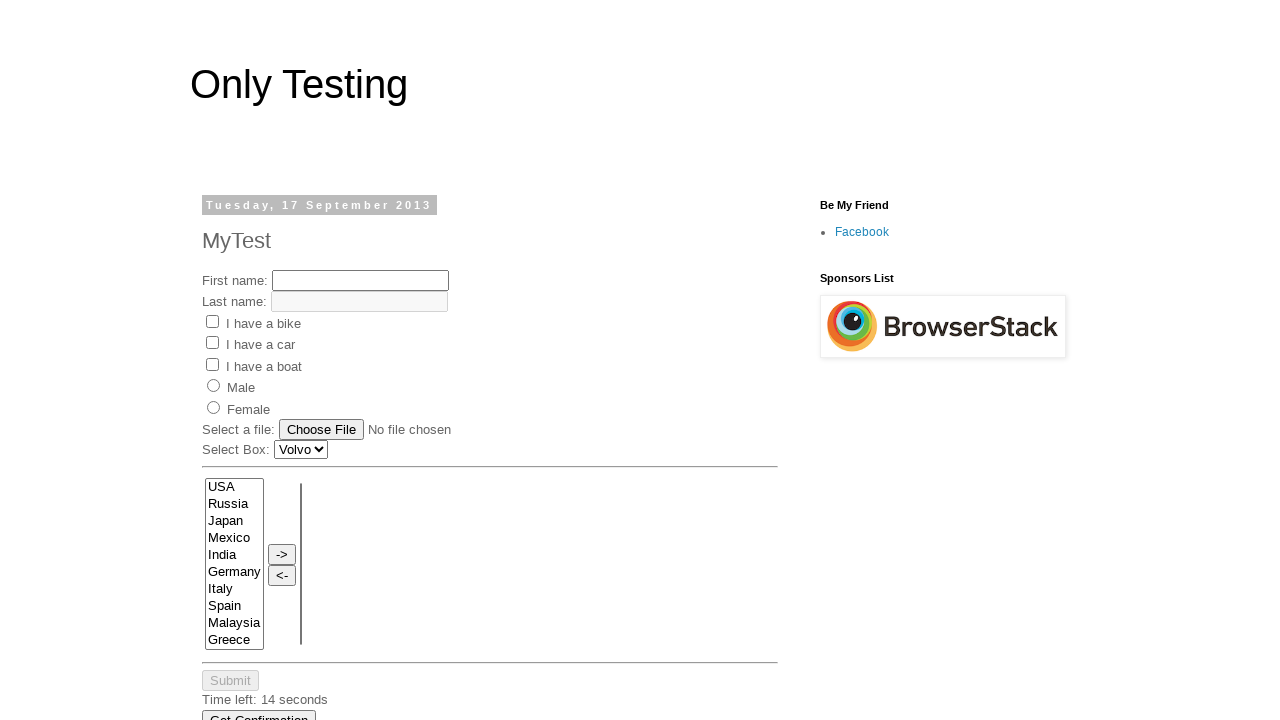

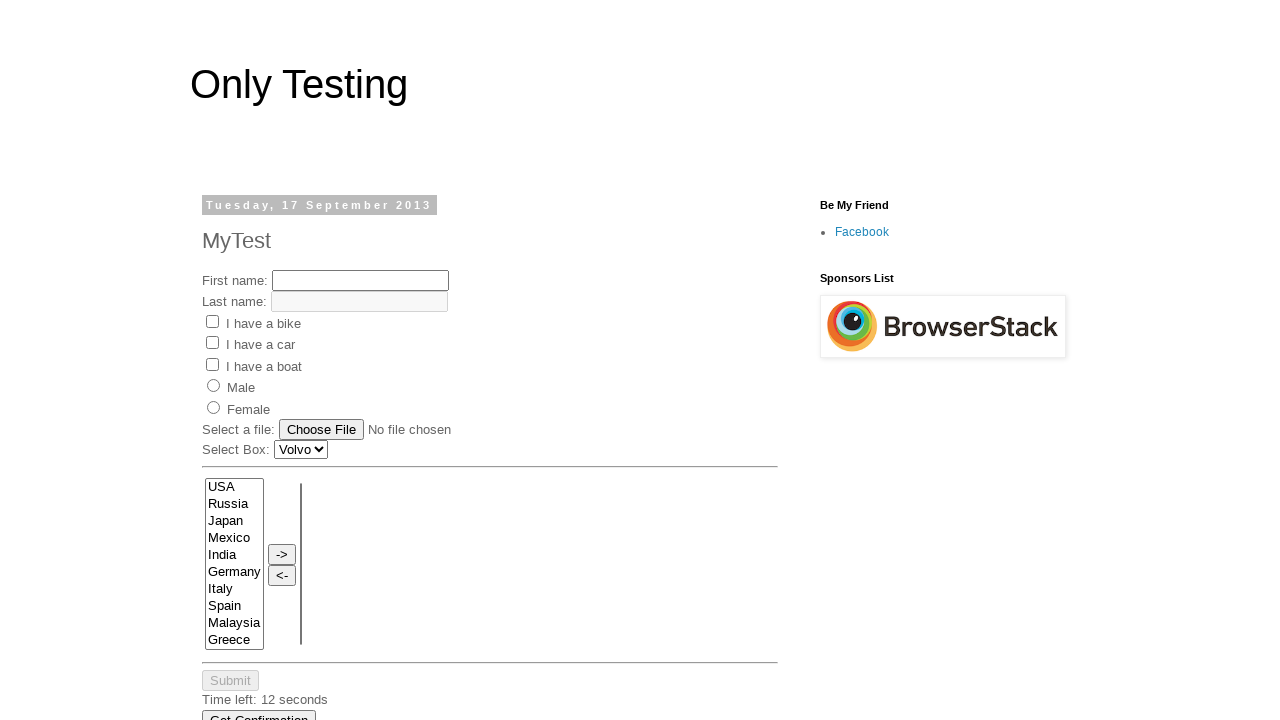